Tests that the Clear completed button displays with correct text after marking an item complete

Starting URL: https://demo.playwright.dev/todomvc

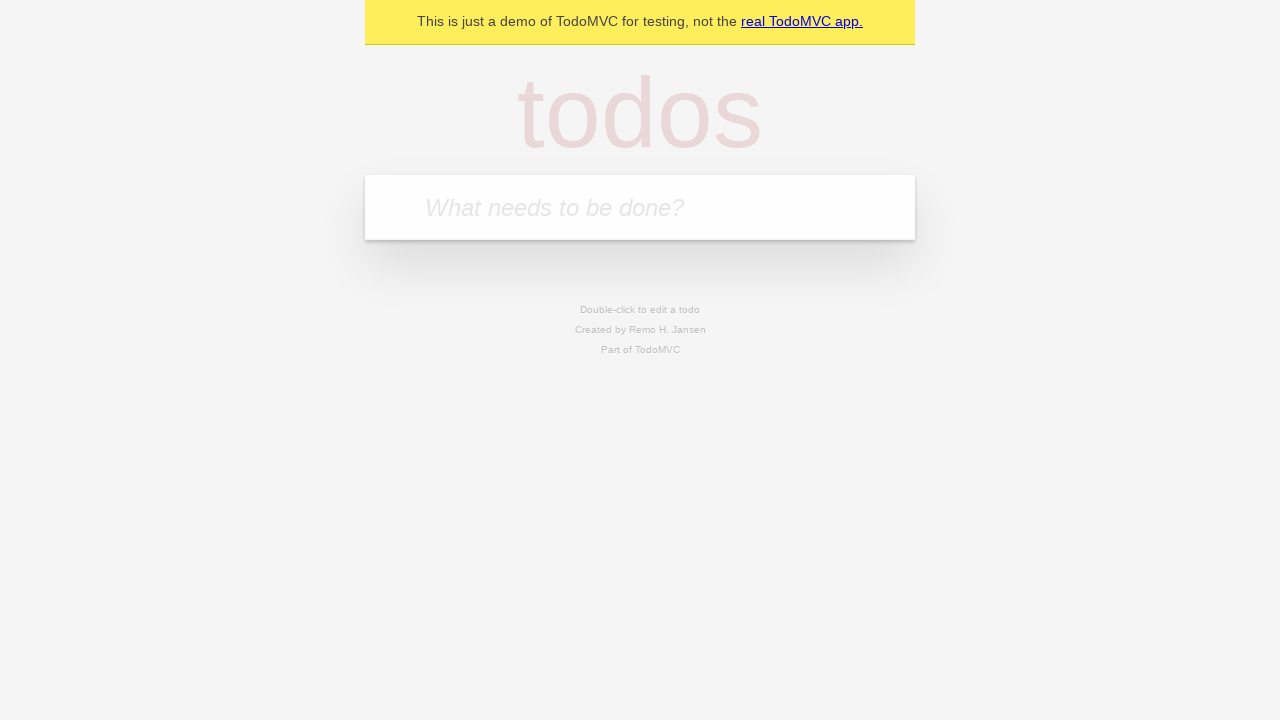

Filled todo input with 'buy some cheese' on internal:attr=[placeholder="What needs to be done?"i]
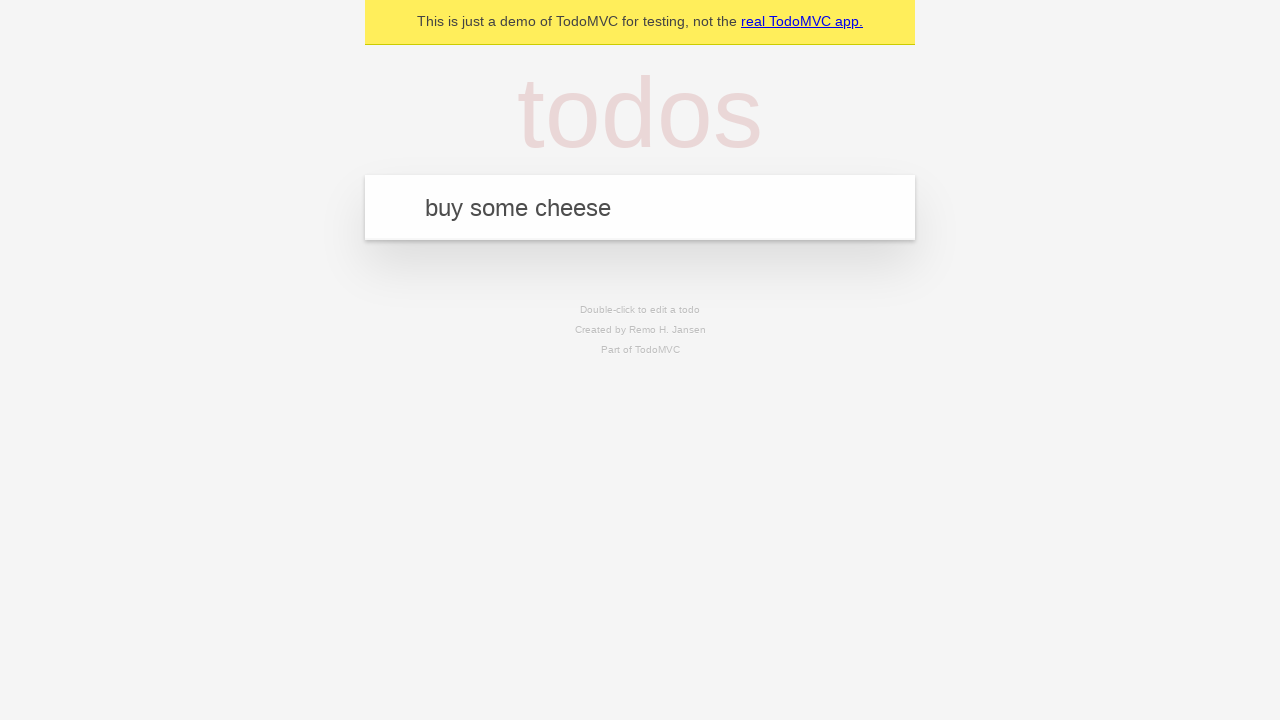

Pressed Enter to add first todo on internal:attr=[placeholder="What needs to be done?"i]
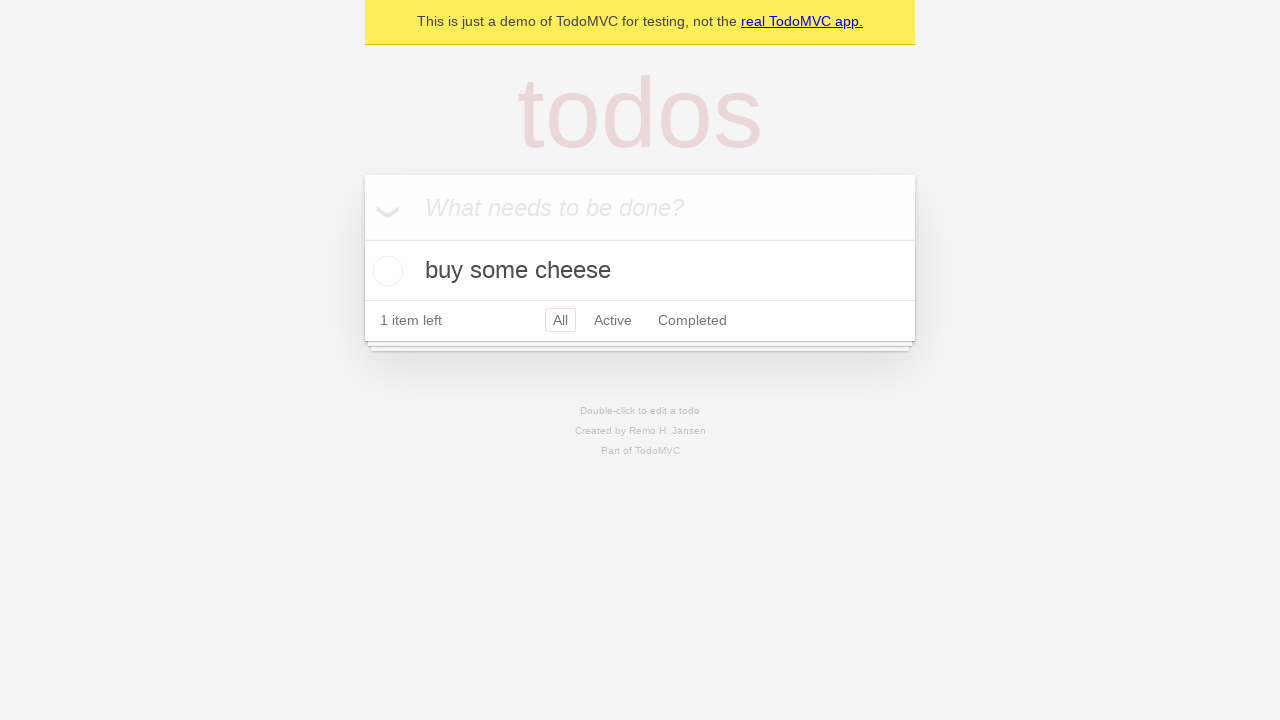

Filled todo input with 'feed the cat' on internal:attr=[placeholder="What needs to be done?"i]
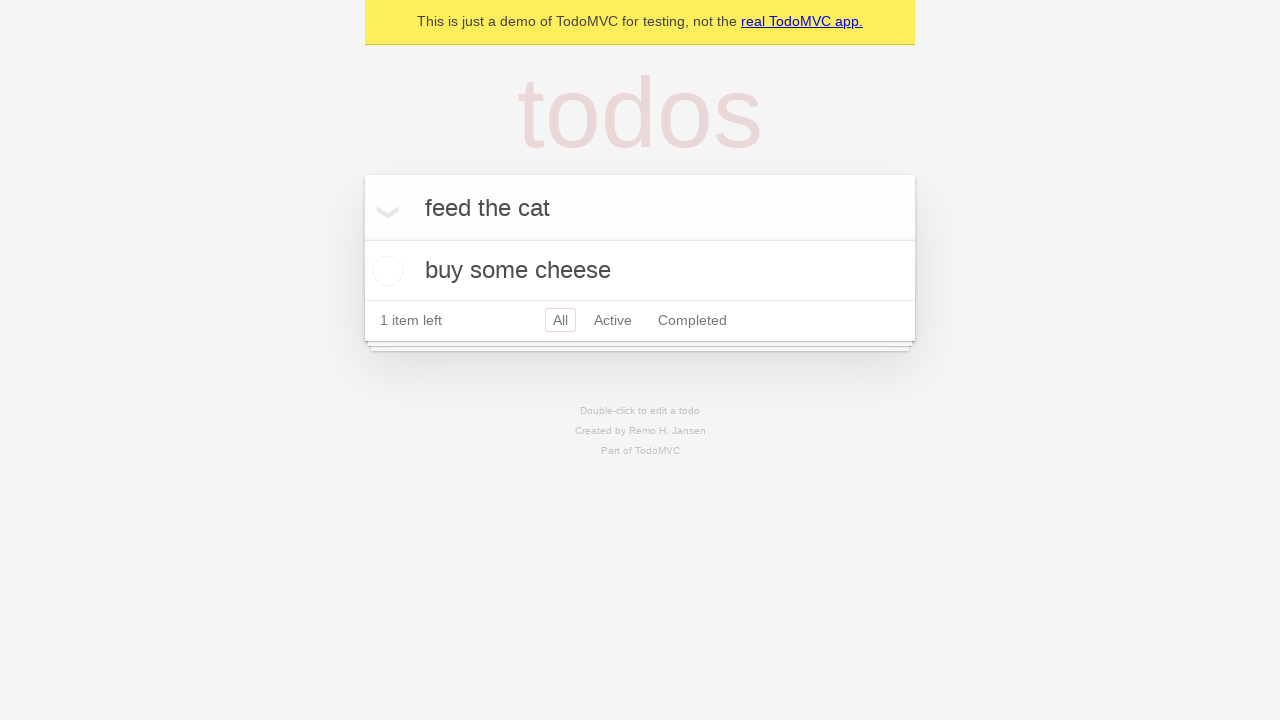

Pressed Enter to add second todo on internal:attr=[placeholder="What needs to be done?"i]
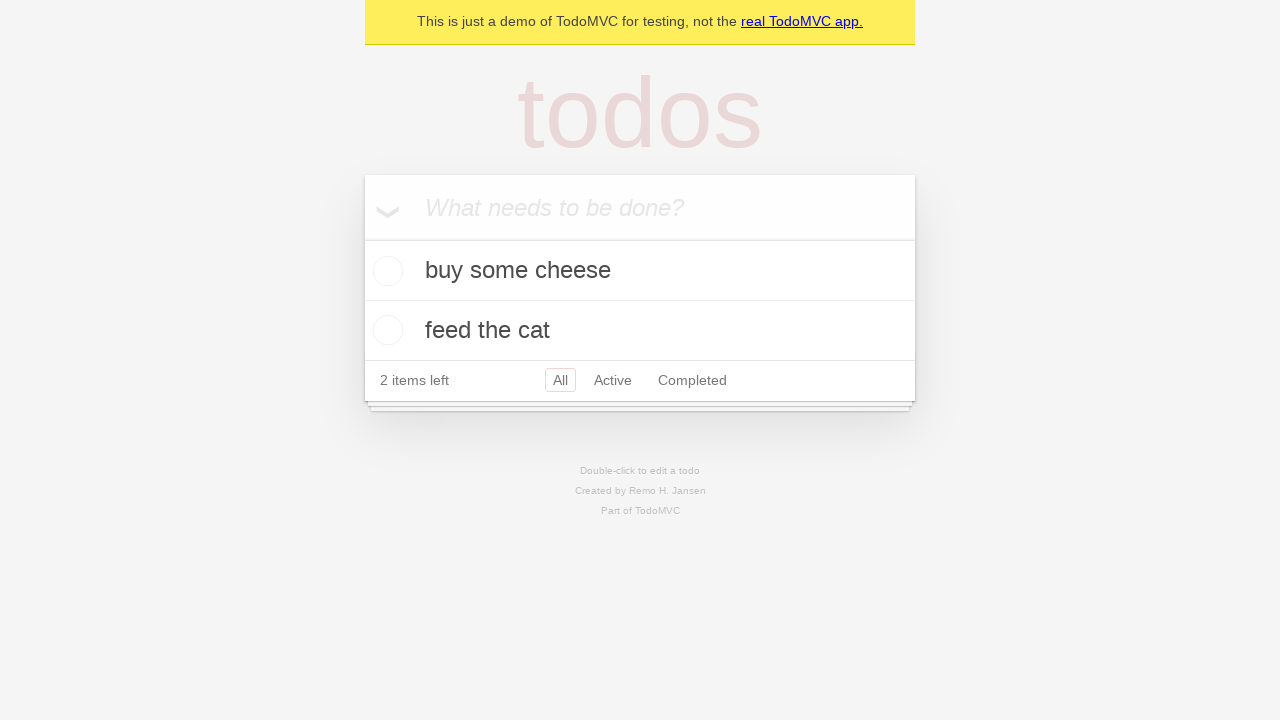

Filled todo input with 'book a doctors appointment' on internal:attr=[placeholder="What needs to be done?"i]
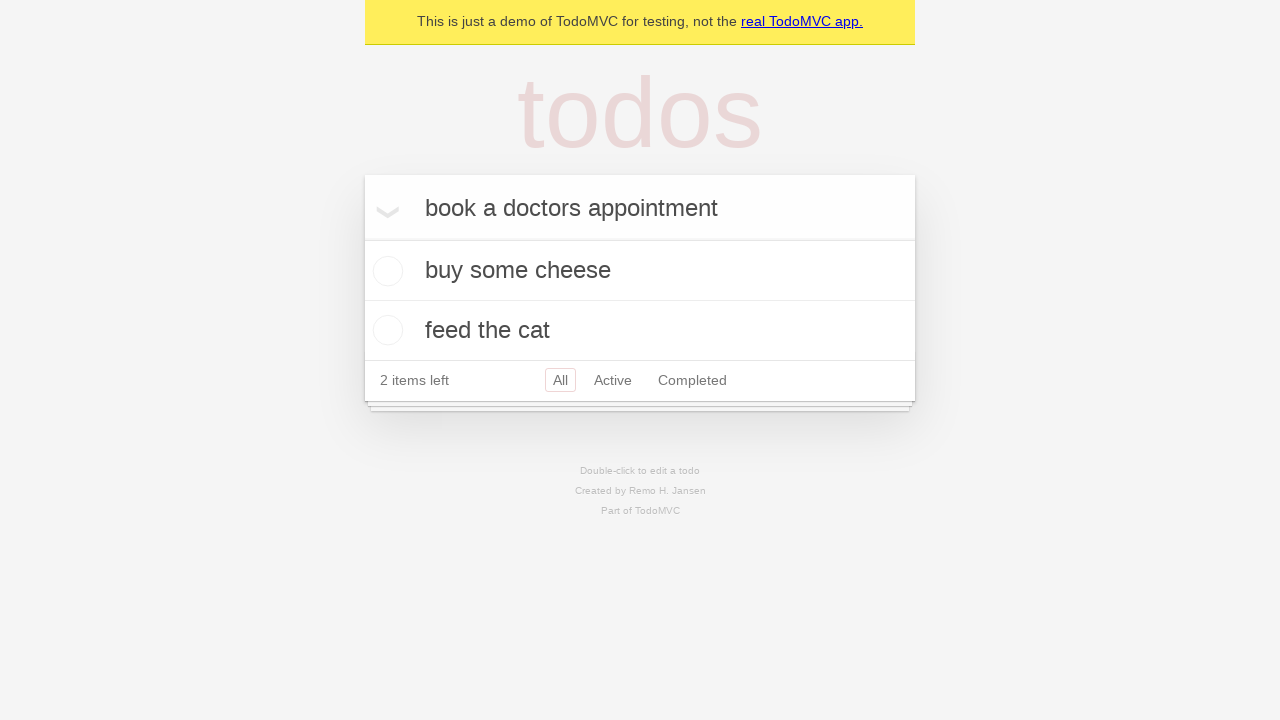

Pressed Enter to add third todo on internal:attr=[placeholder="What needs to be done?"i]
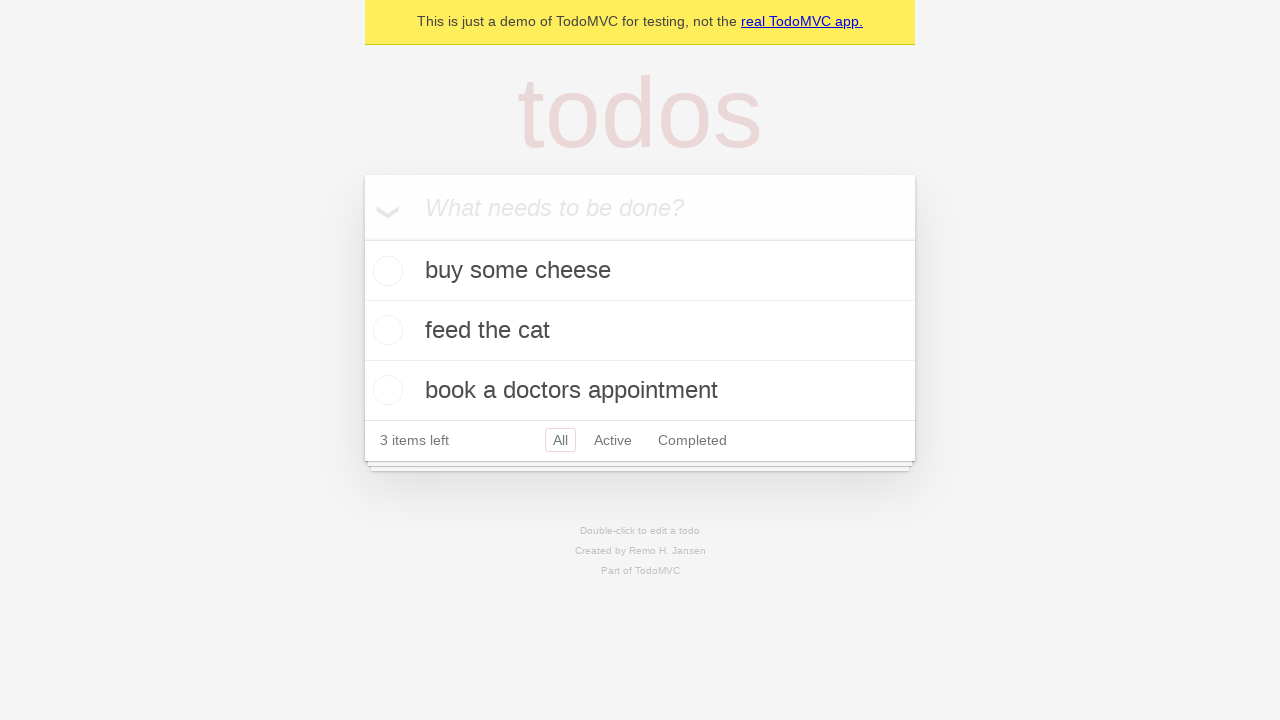

All 3 todos have been created and are visible
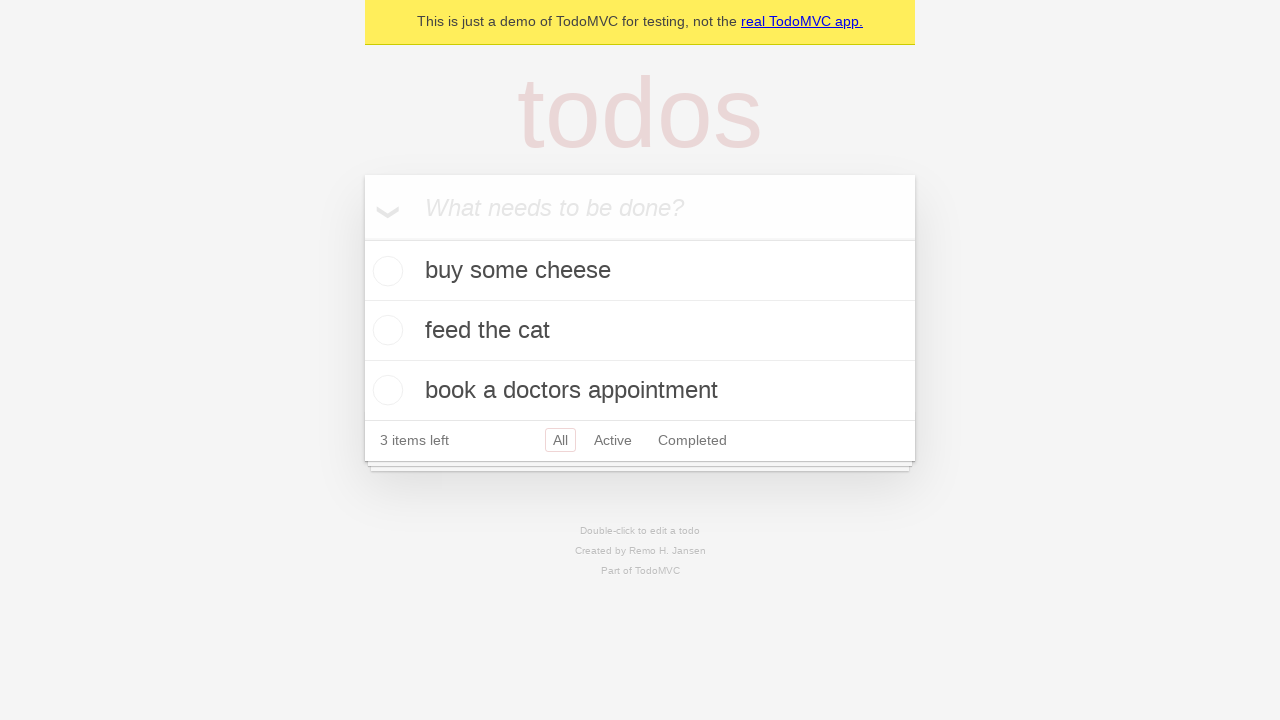

Marked first todo as completed at (385, 271) on .todo-list li .toggle >> nth=0
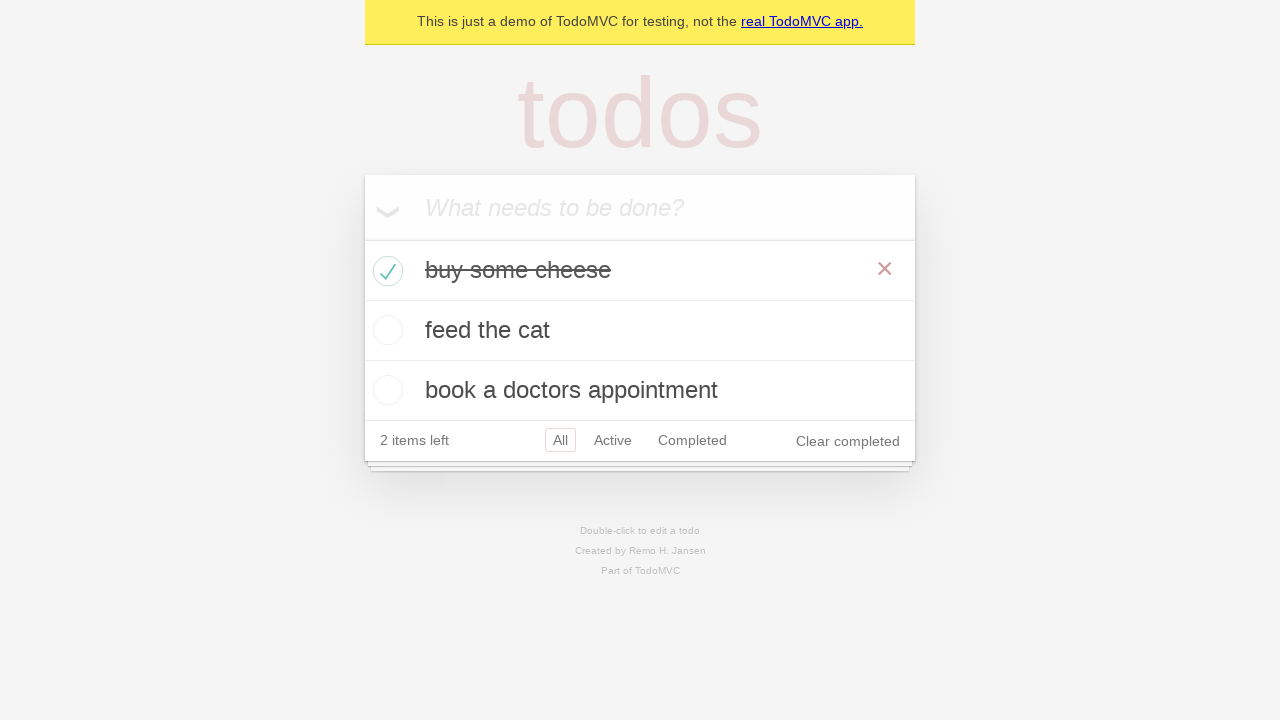

Clear completed button is now visible with correct text
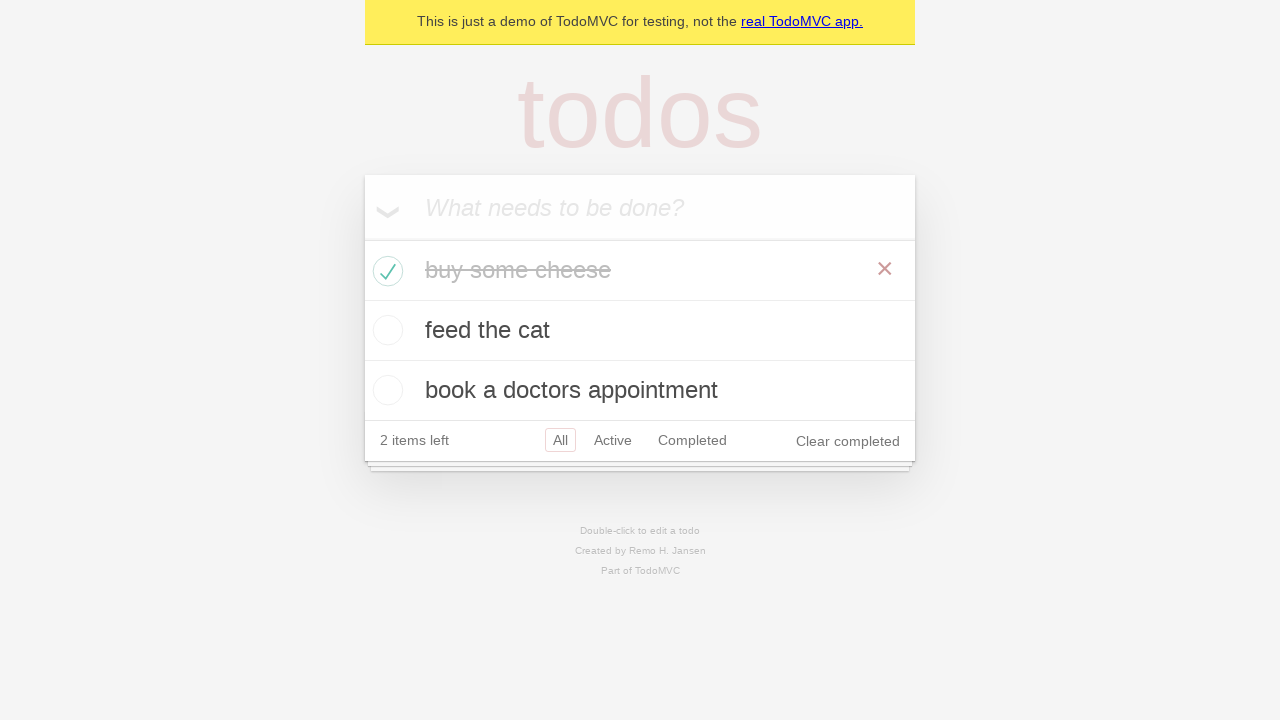

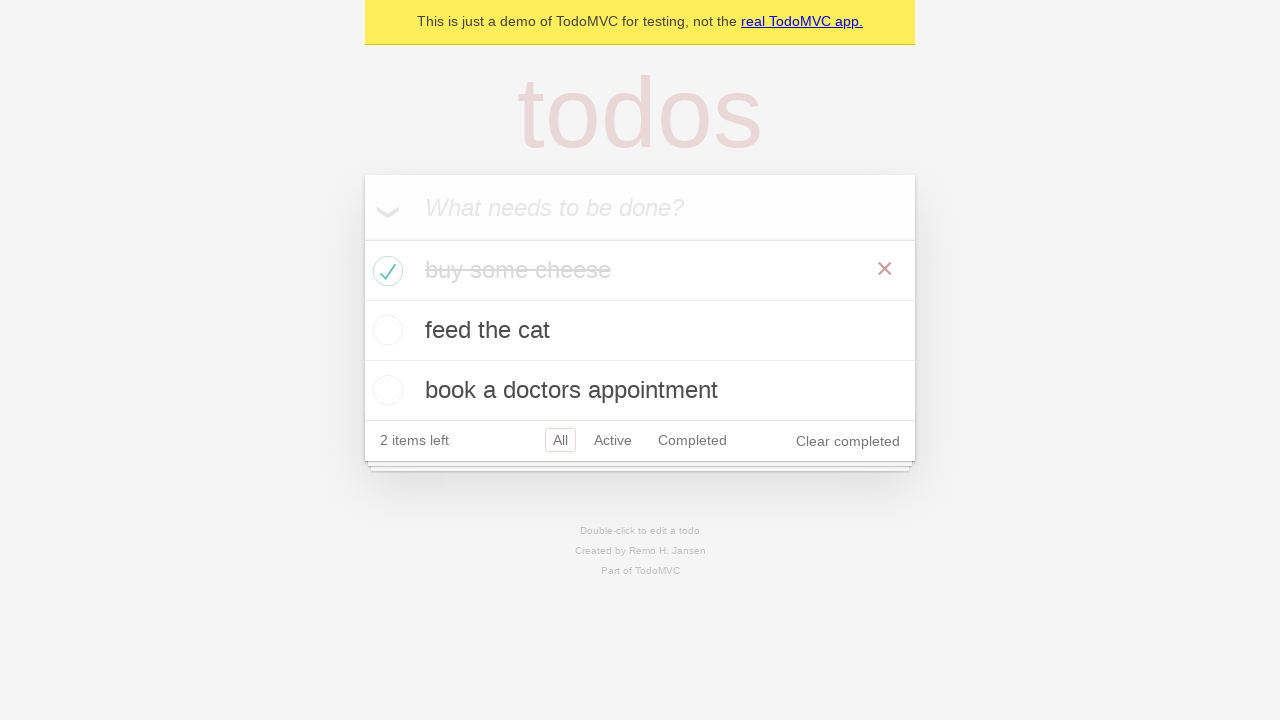